Tests that the browser back button works correctly with filter navigation.

Starting URL: https://demo.playwright.dev/todomvc

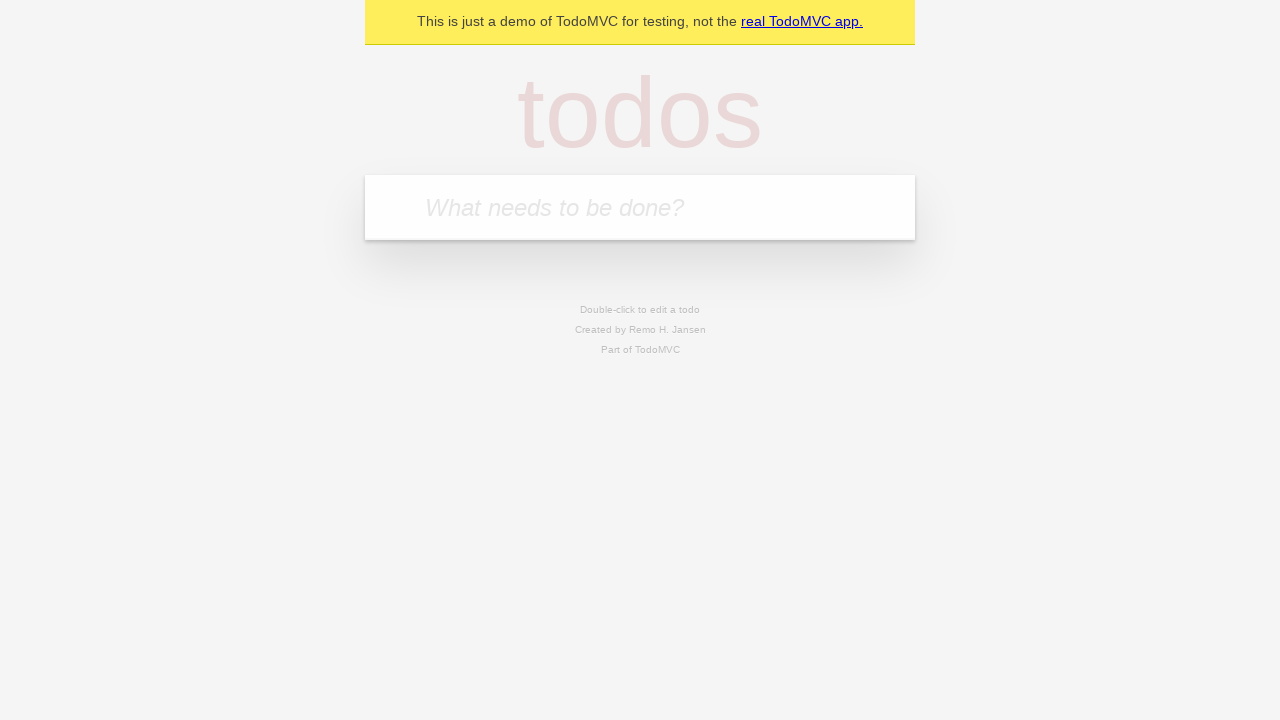

Filled todo input with 'buy some cheese' on internal:attr=[placeholder="What needs to be done?"i]
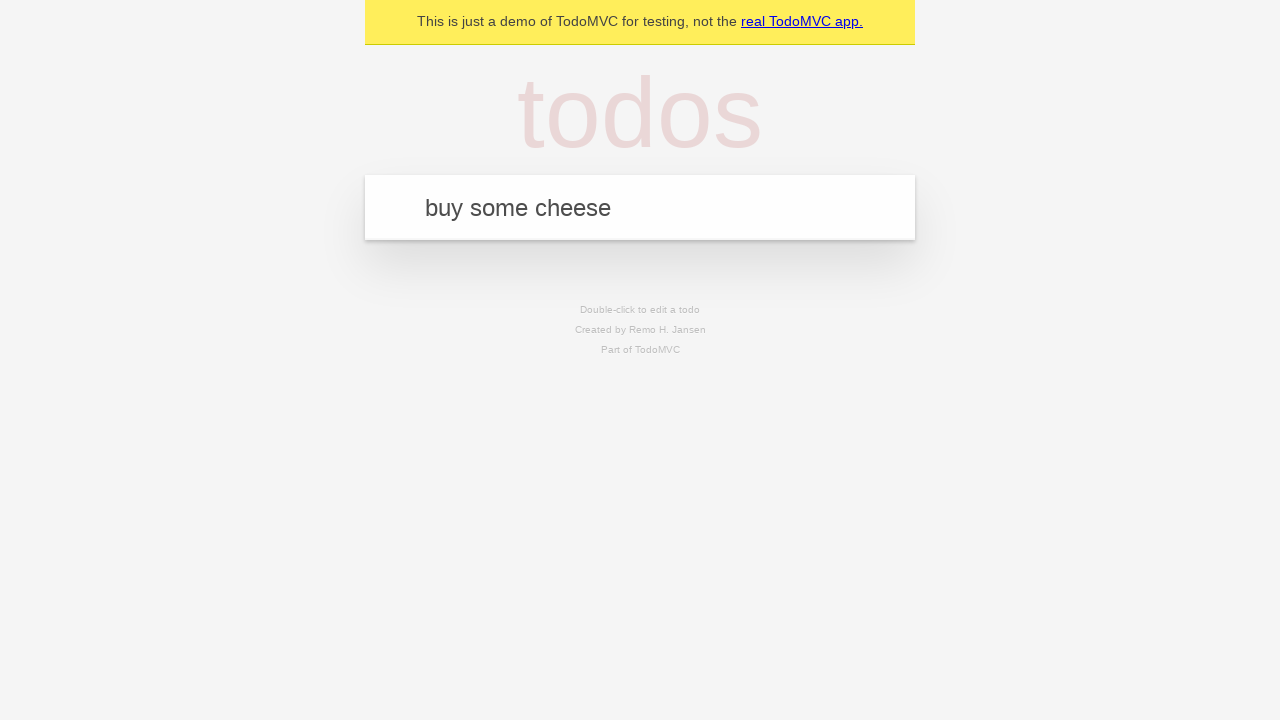

Pressed Enter to create first todo on internal:attr=[placeholder="What needs to be done?"i]
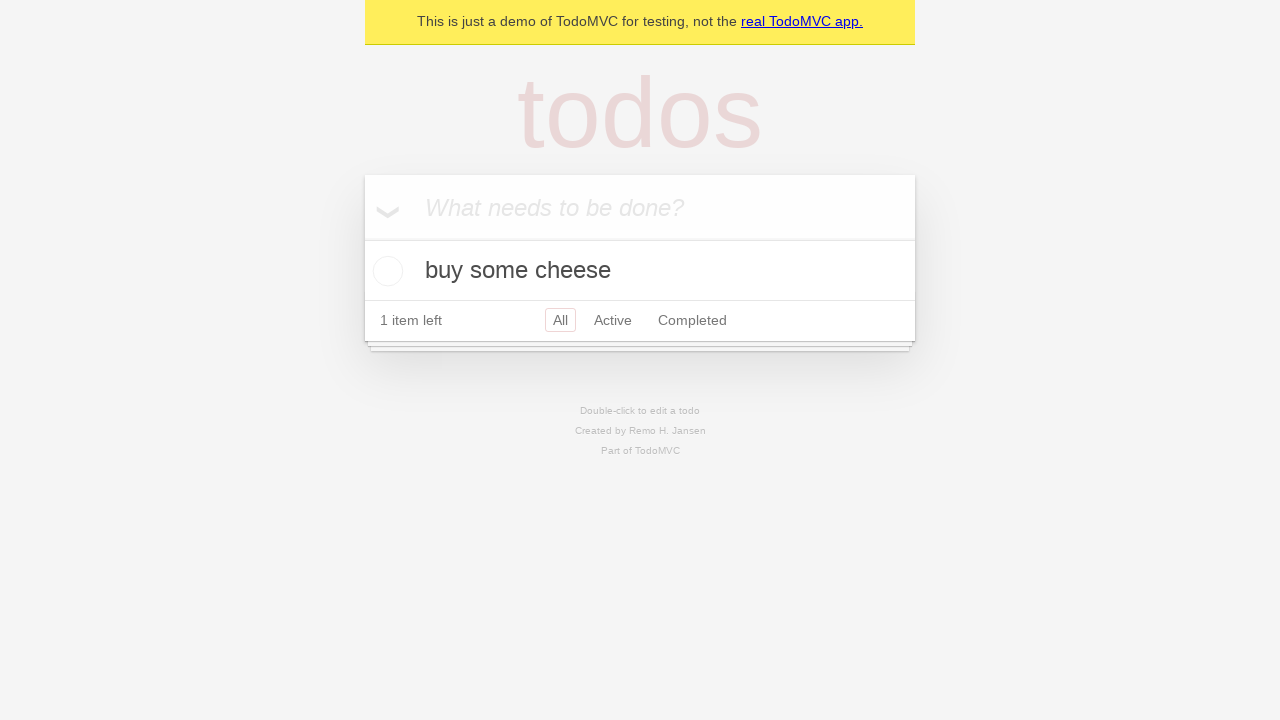

Filled todo input with 'feed the cat' on internal:attr=[placeholder="What needs to be done?"i]
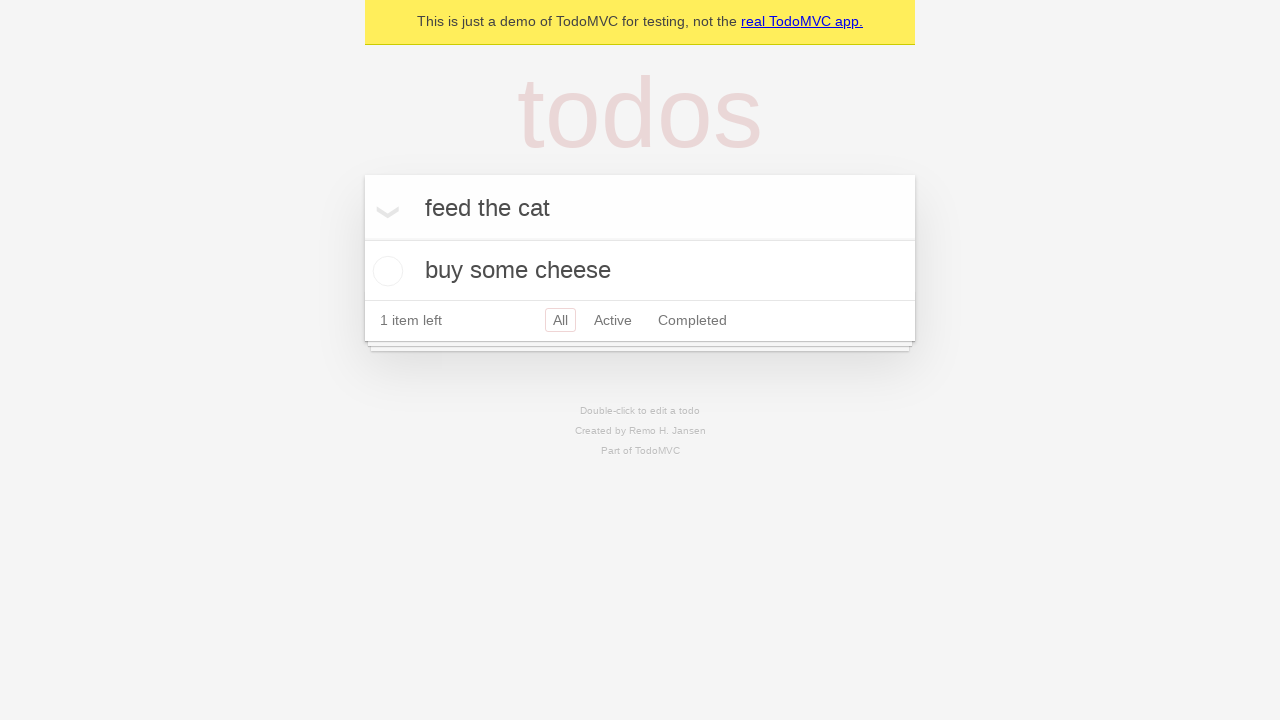

Pressed Enter to create second todo on internal:attr=[placeholder="What needs to be done?"i]
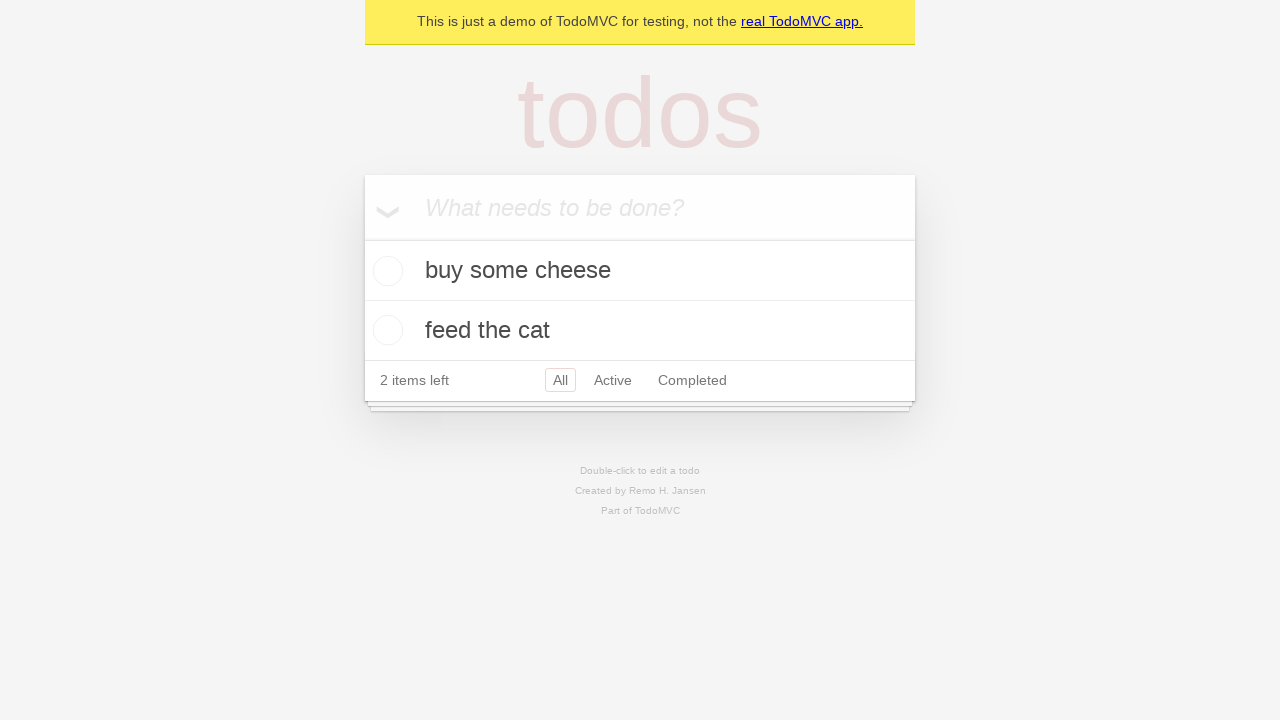

Filled todo input with 'book a doctors appointment' on internal:attr=[placeholder="What needs to be done?"i]
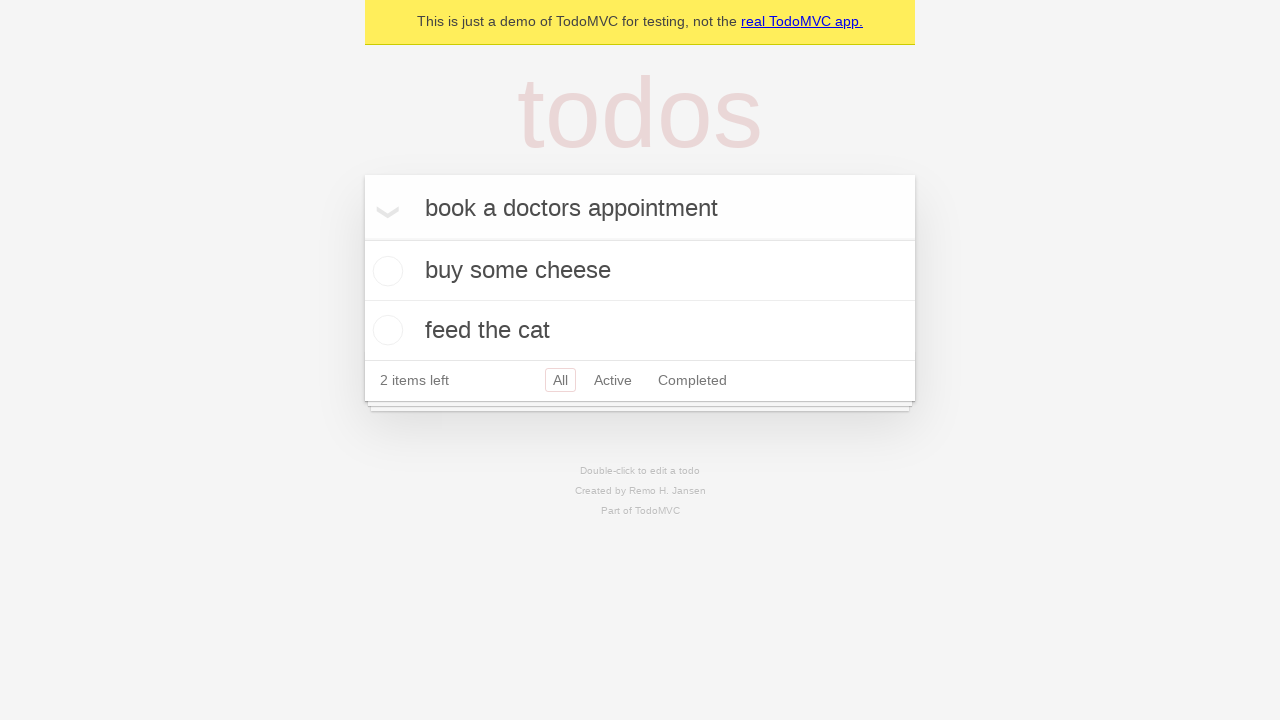

Pressed Enter to create third todo on internal:attr=[placeholder="What needs to be done?"i]
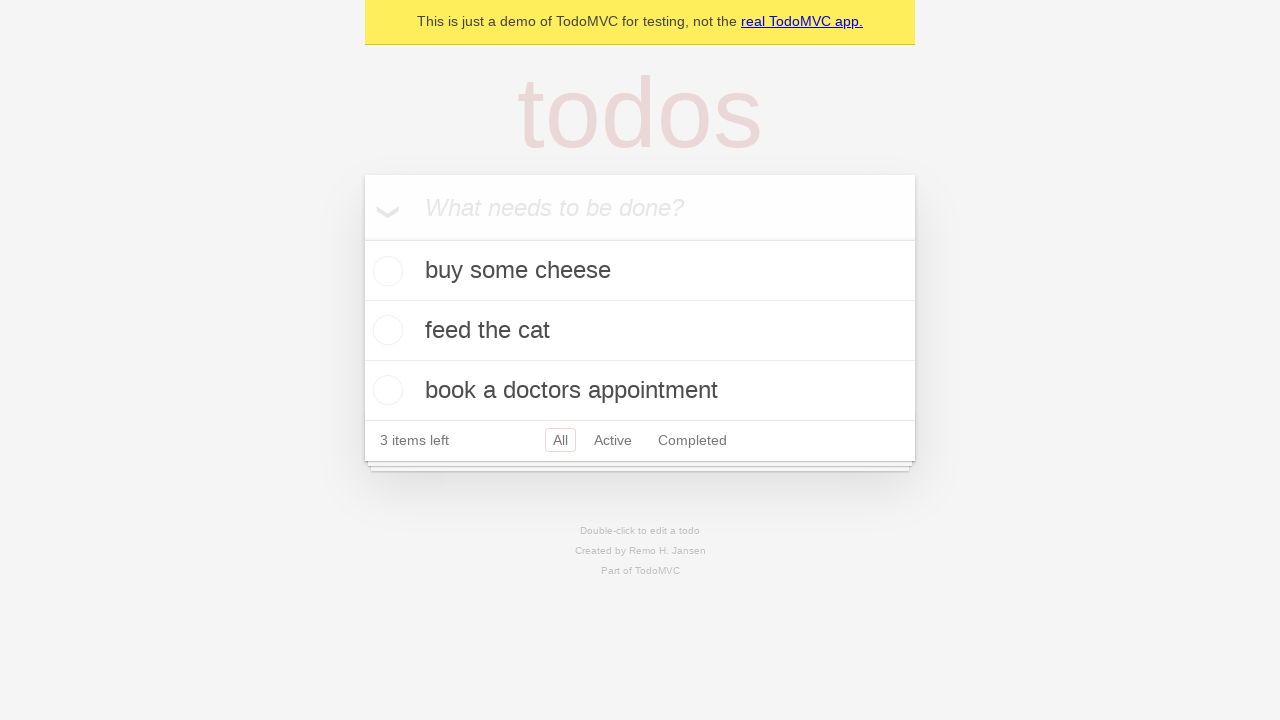

Verified all 3 todos were created
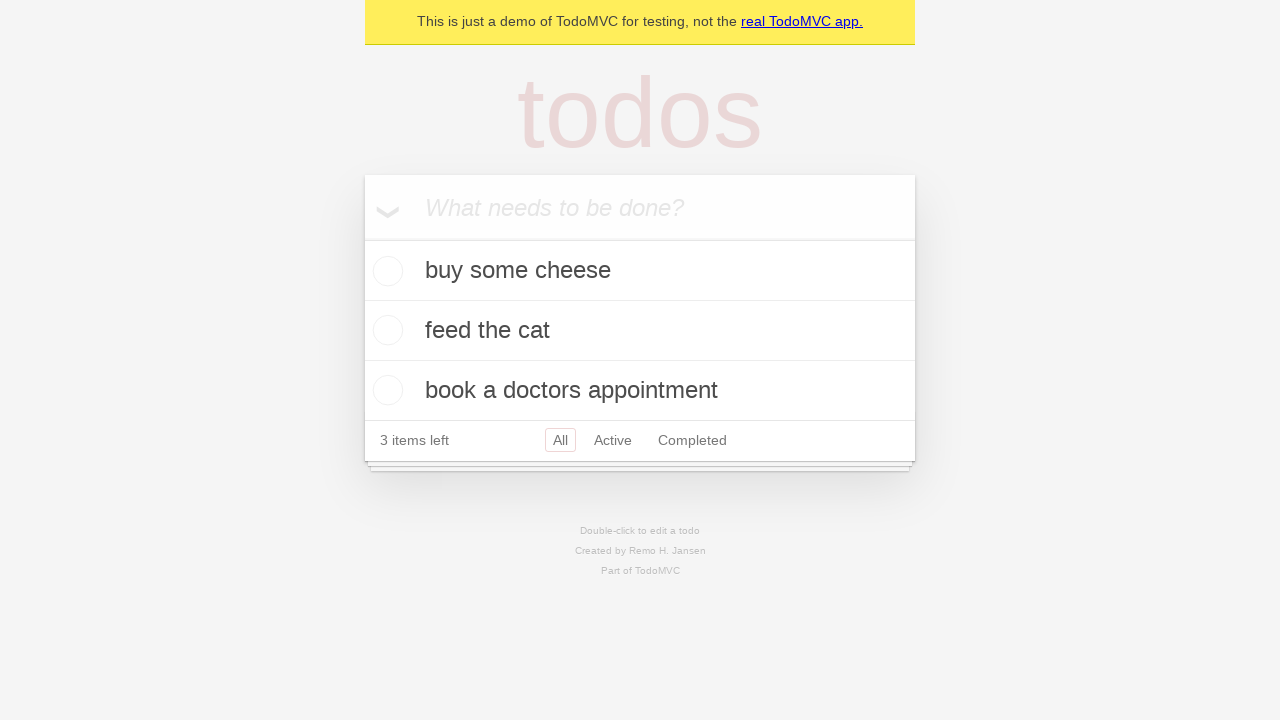

Checked the second todo item at (385, 330) on internal:testid=[data-testid="todo-item"s] >> nth=1 >> internal:role=checkbox
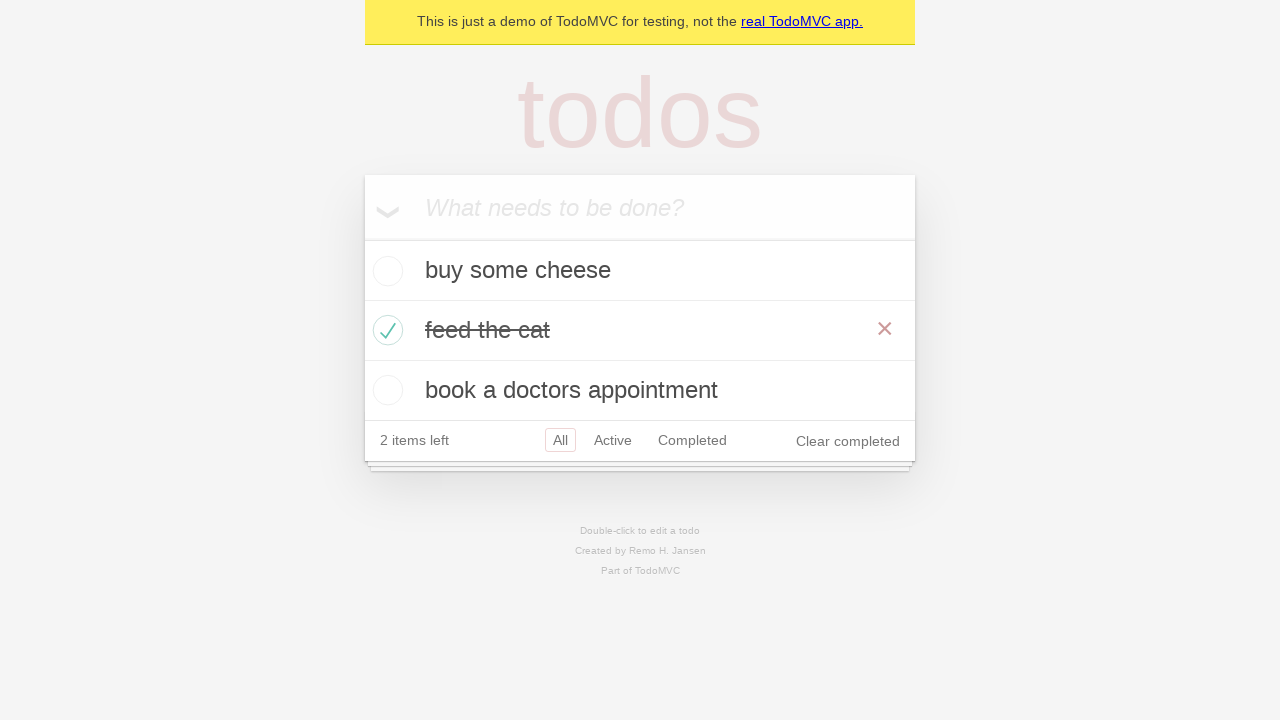

Clicked 'All' filter at (560, 440) on internal:role=link[name="All"i]
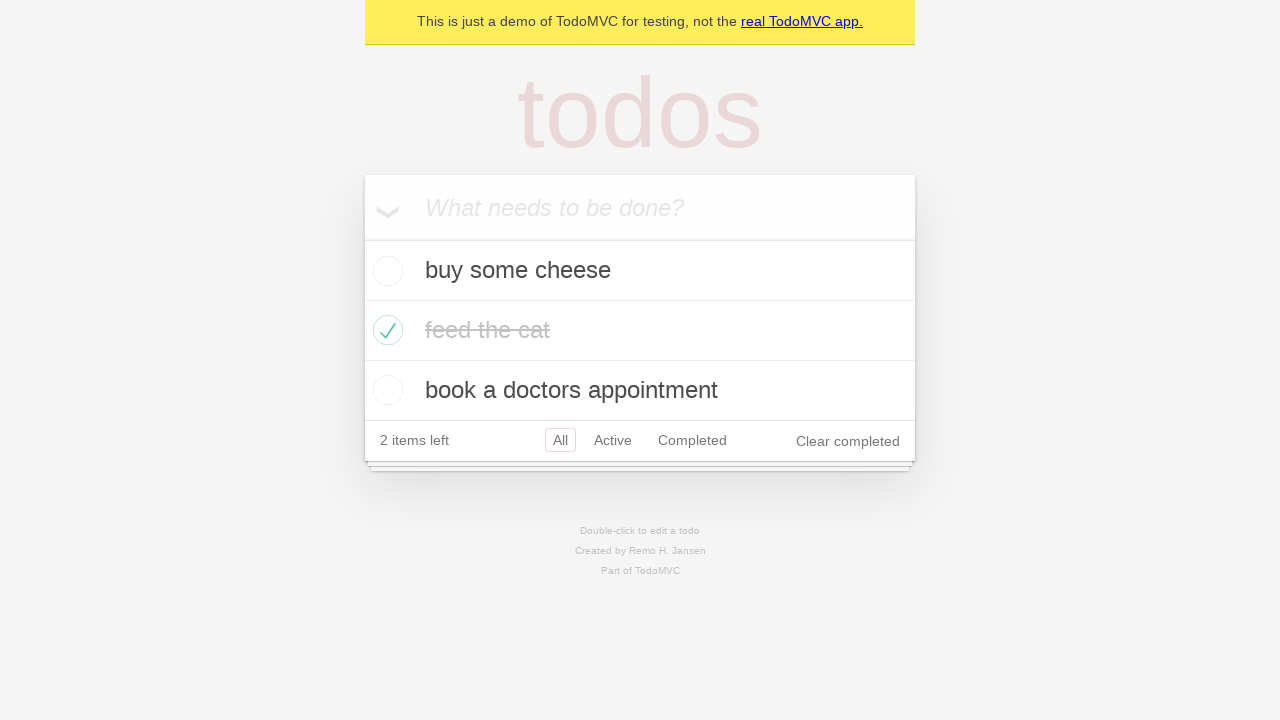

Clicked 'Active' filter at (613, 440) on internal:role=link[name="Active"i]
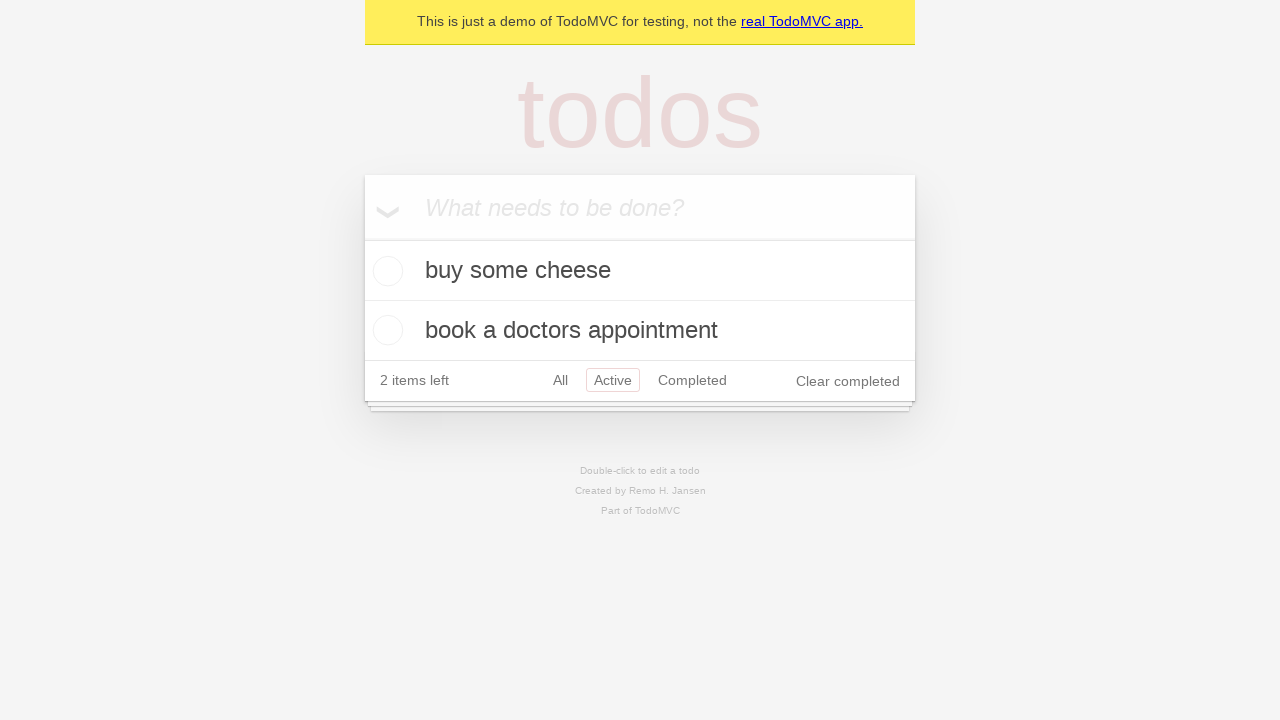

Clicked 'Completed' filter at (692, 380) on internal:role=link[name="Completed"i]
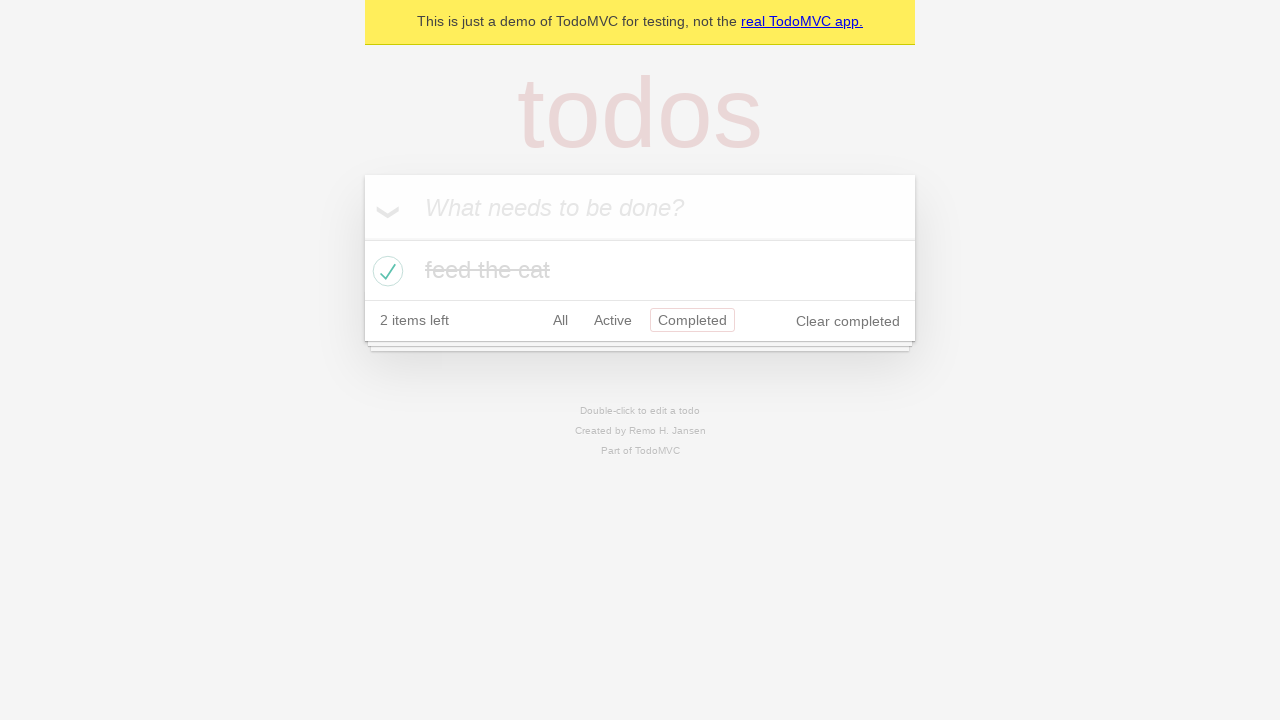

Pressed browser back button (returned to 'Active' filter)
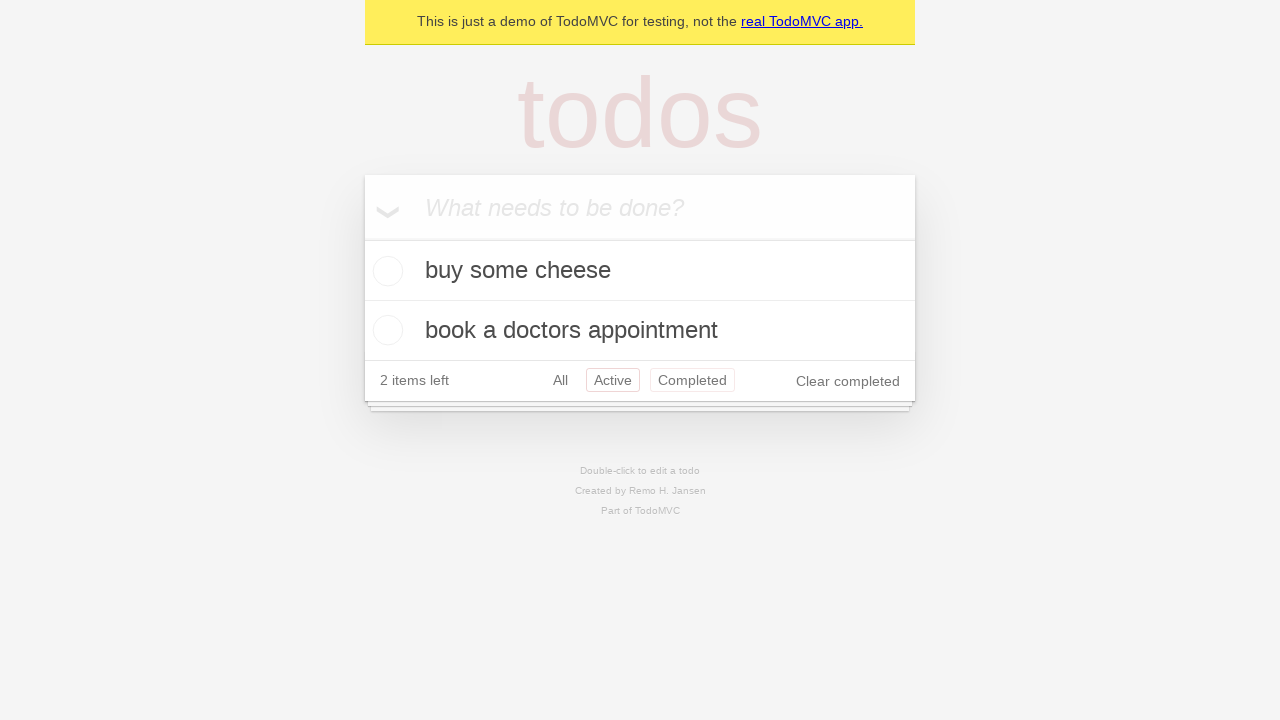

Pressed browser back button (returned to 'All' filter)
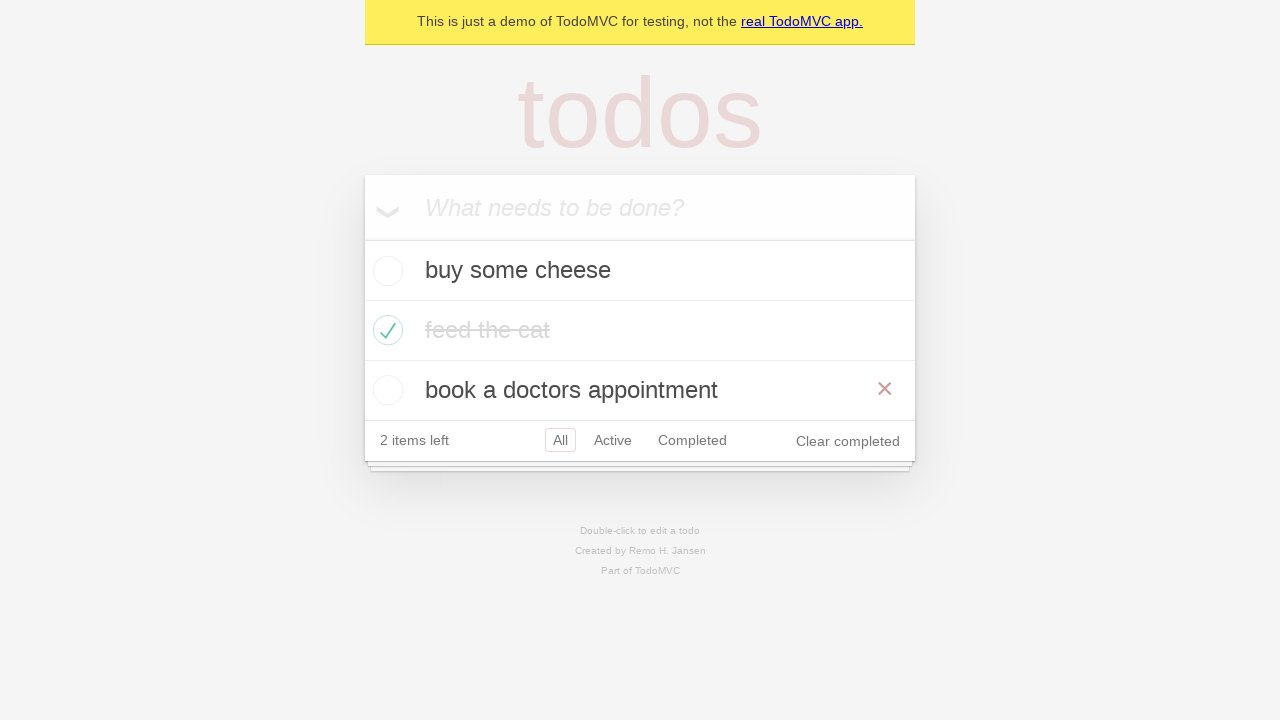

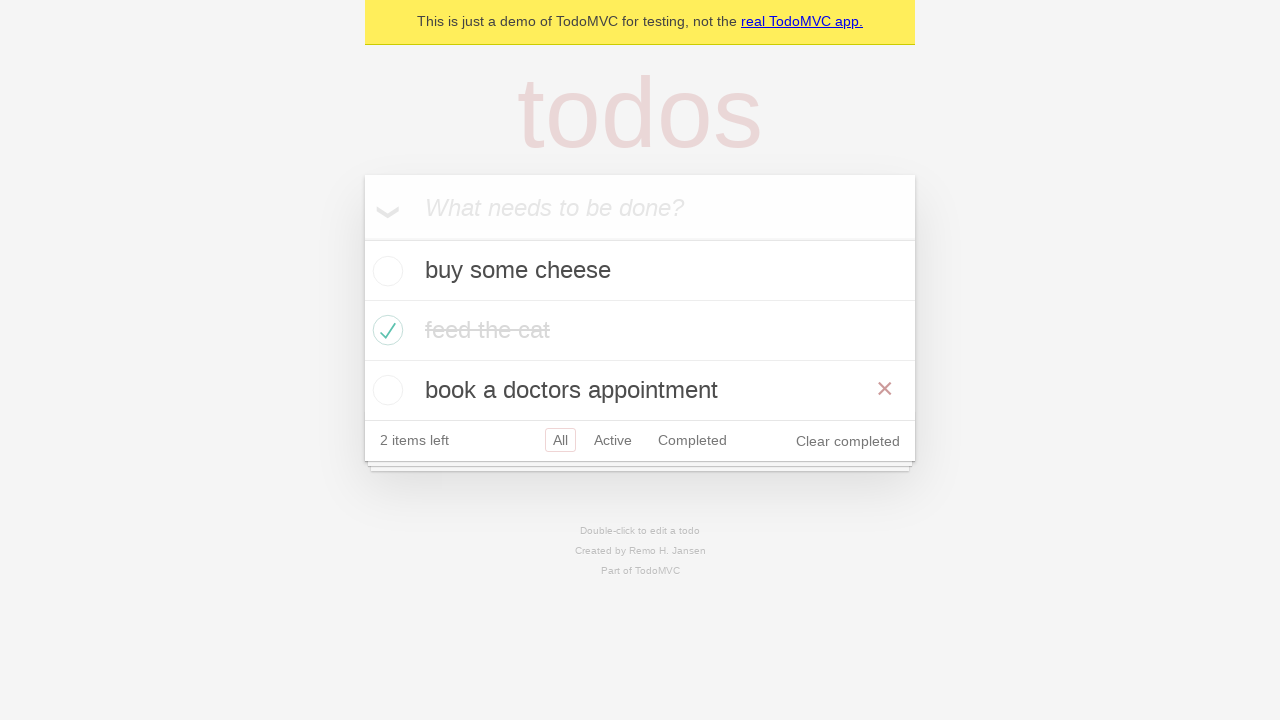